Tests jQuery UI tabs functionality by switching to an iframe and clicking through different tabs using both regular clicks and double-clicks

Starting URL: https://jqueryui.com/tabs/#collapsible

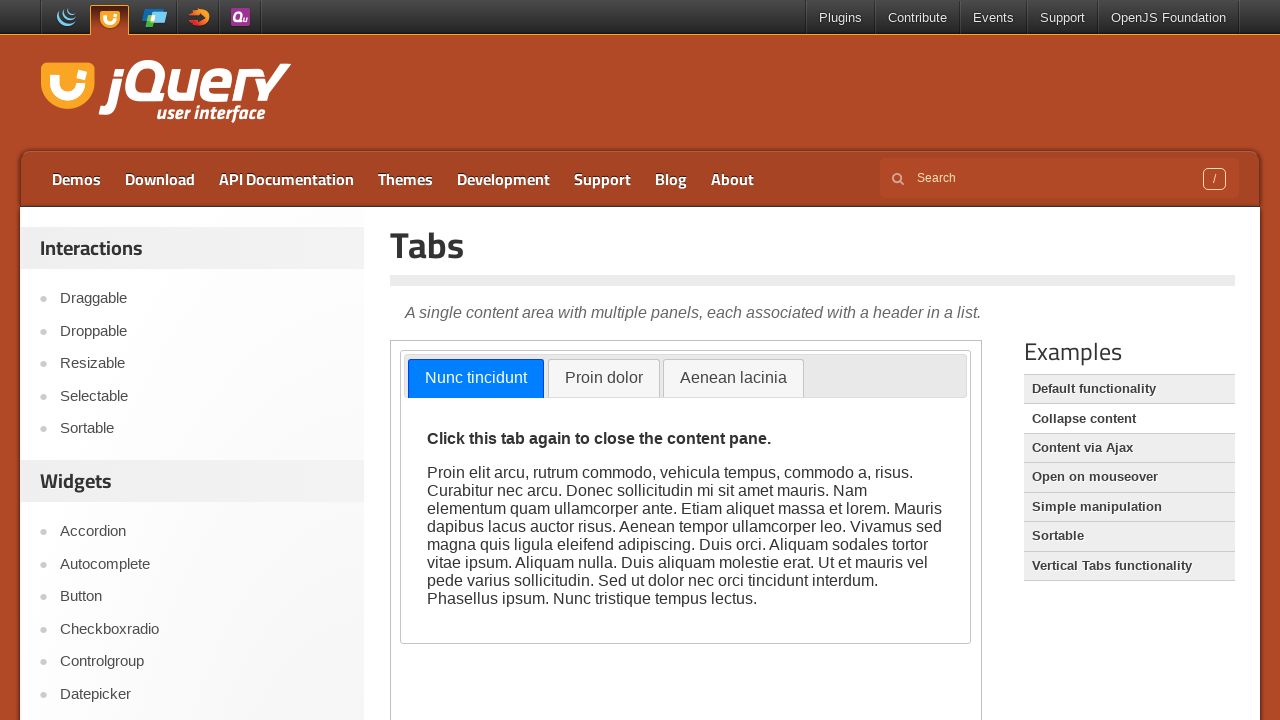

Located iframe containing tabs demo
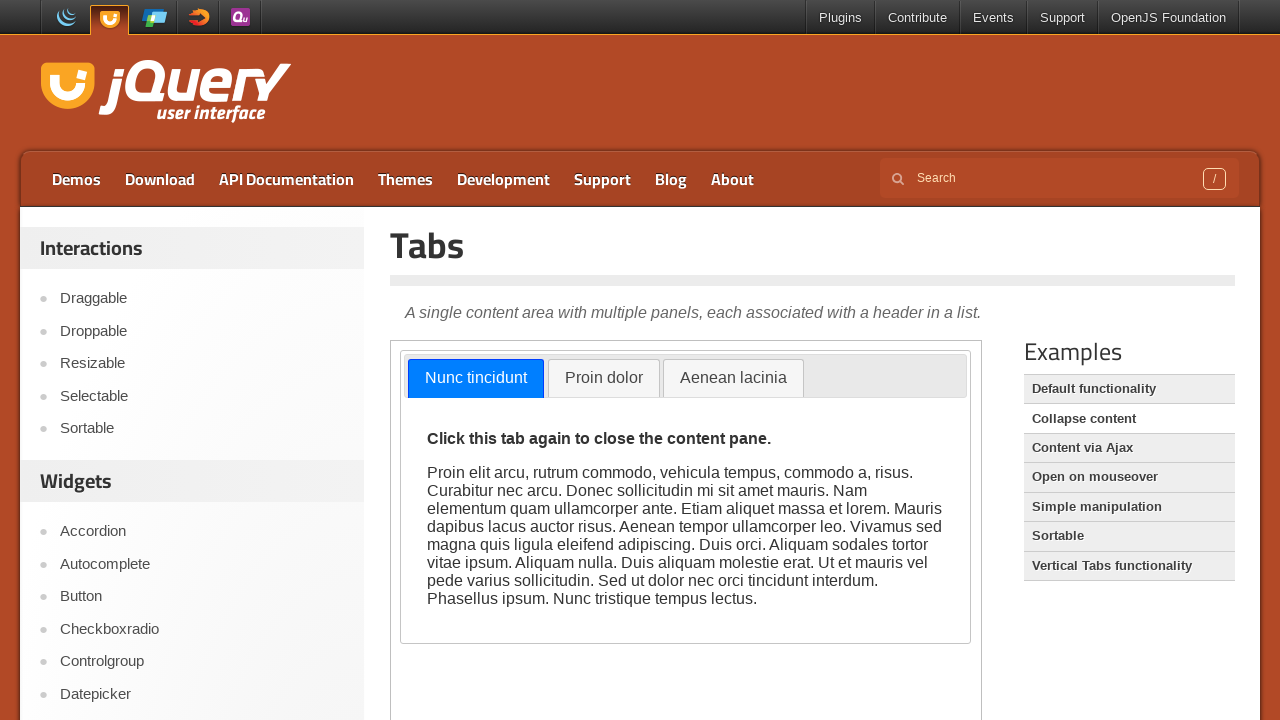

Located tab 2 element
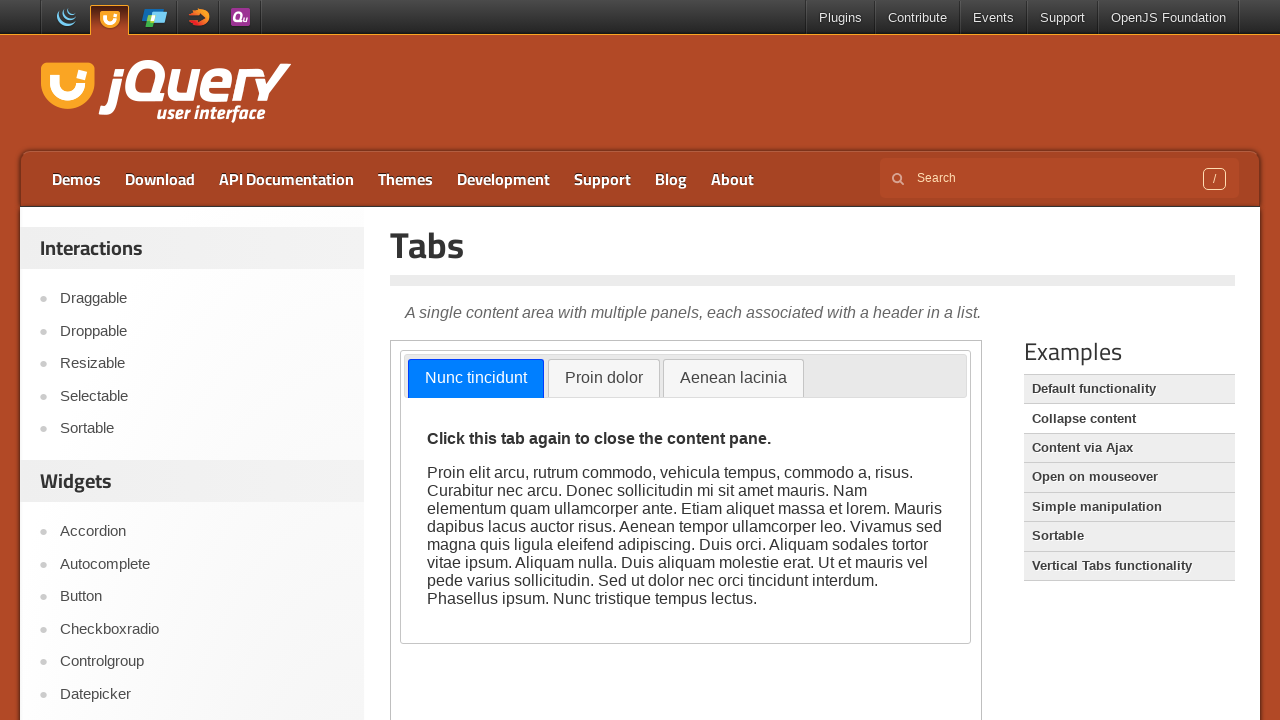

Double-clicked on tab 2 at (604, 378) on //*[@id="content"]/iframe >> internal:control=enter-frame >> //*[@id="tabs"]/ul/
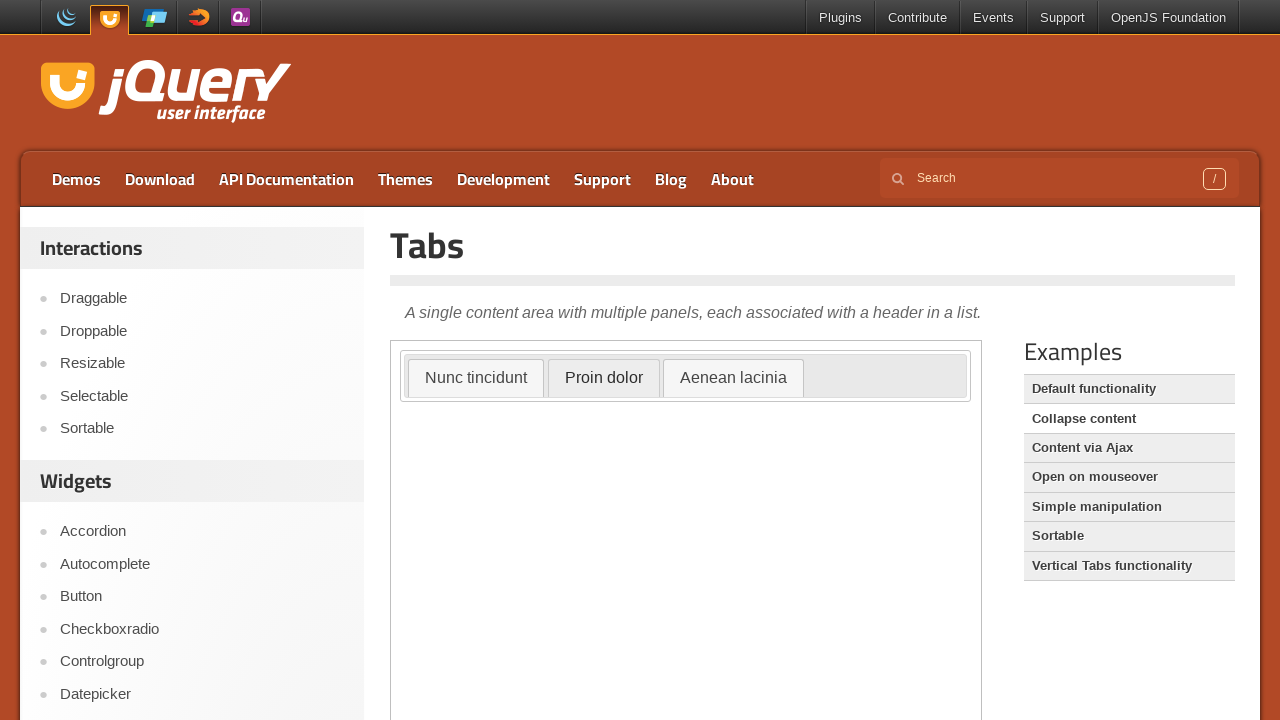

Clicked on tab 2 at (604, 378) on //*[@id="content"]/iframe >> internal:control=enter-frame >> //*[@id="tabs"]/ul/
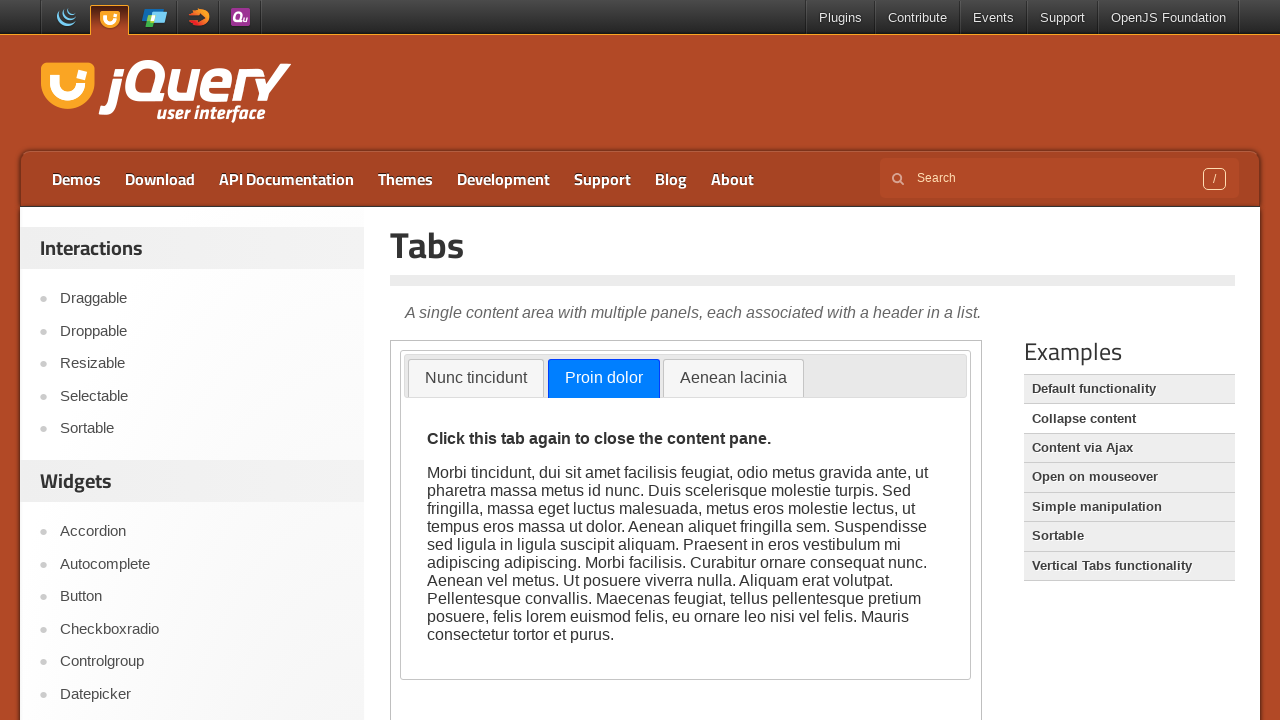

Located tab 3 element
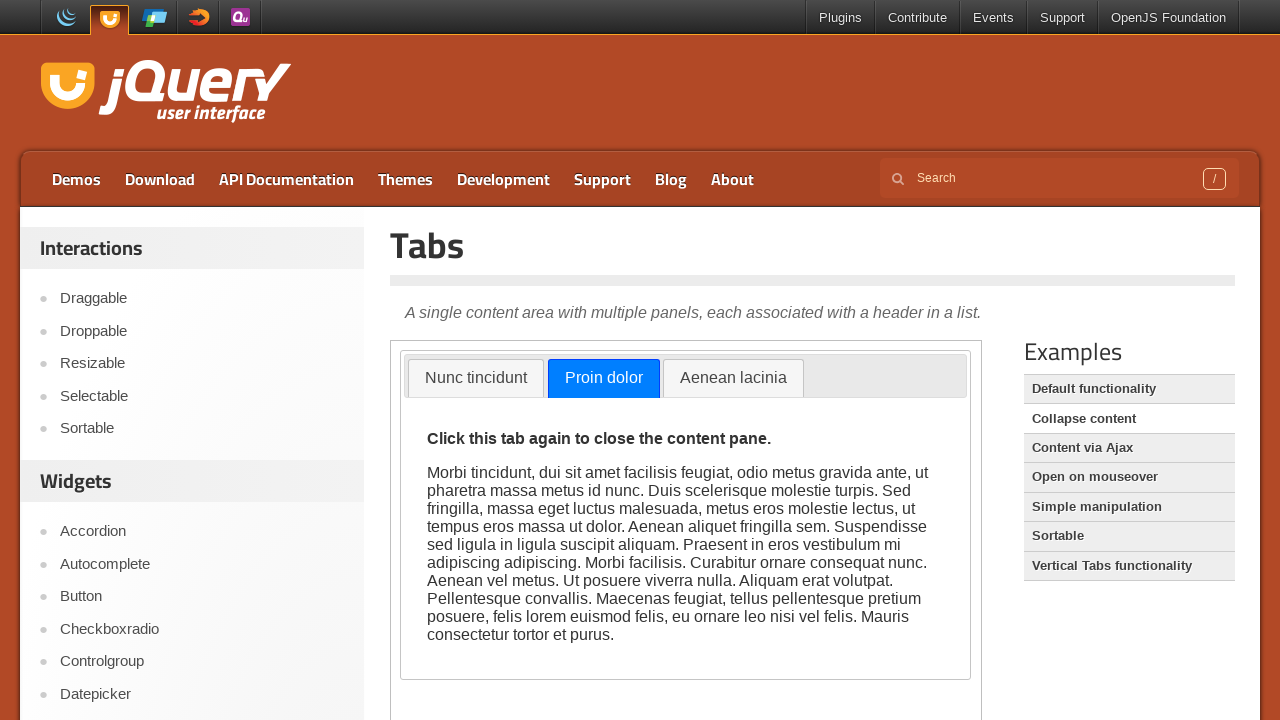

Double-clicked on tab 3 at (733, 378) on //*[@id="content"]/iframe >> internal:control=enter-frame >> //*[@id="tabs"]/ul/
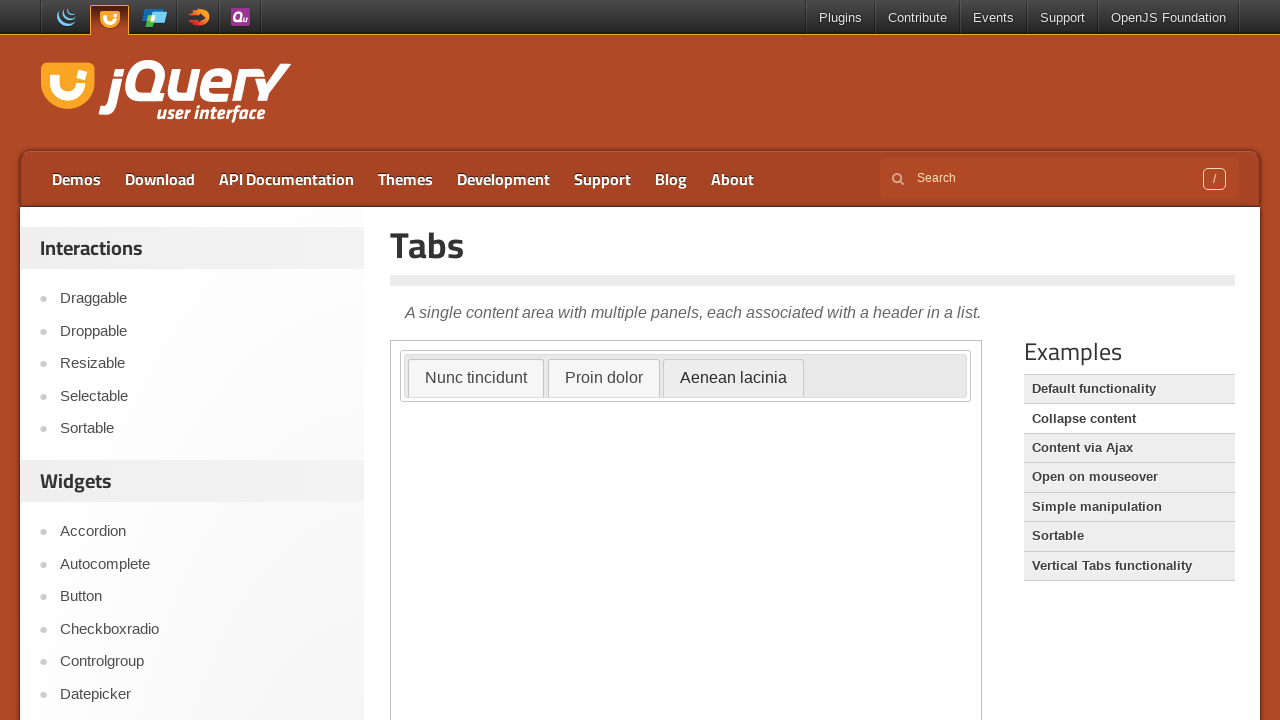

Clicked on tab 3 at (733, 378) on //*[@id="content"]/iframe >> internal:control=enter-frame >> //*[@id="tabs"]/ul/
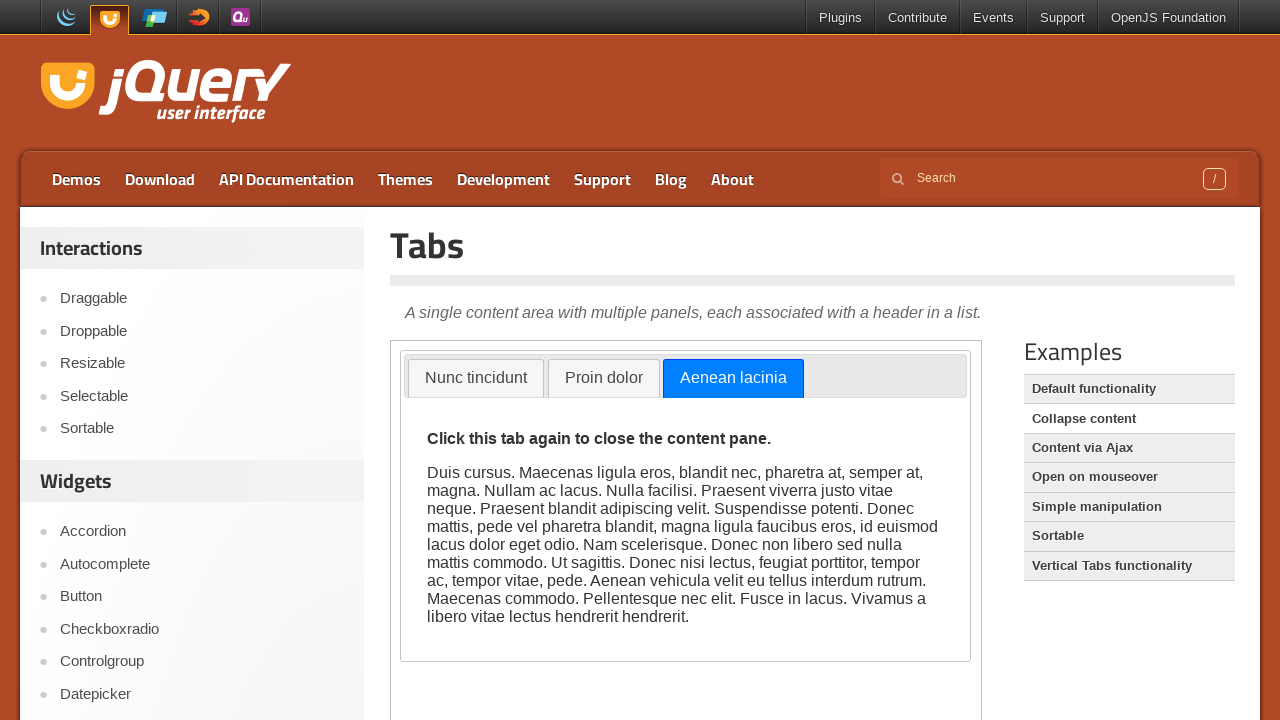

Located tab 1 element
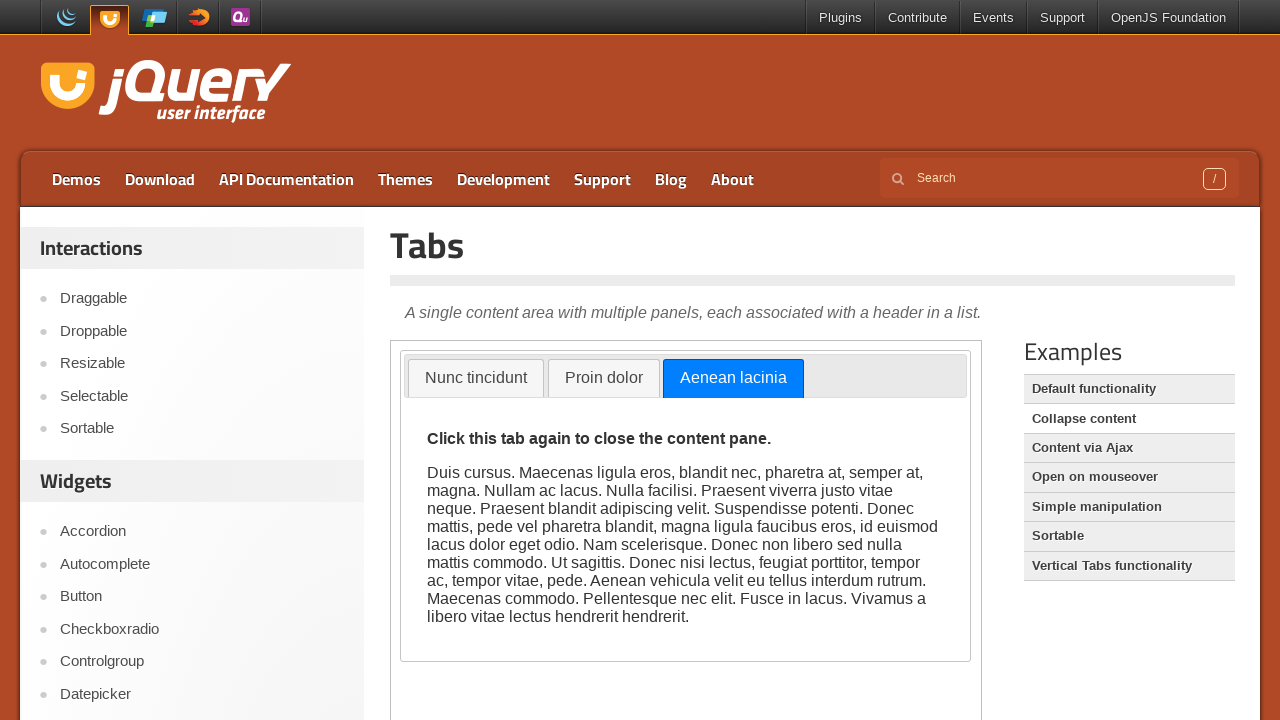

Double-clicked on tab 1 at (476, 378) on //*[@id="content"]/iframe >> internal:control=enter-frame >> //*[@id="tabs"]/ul/
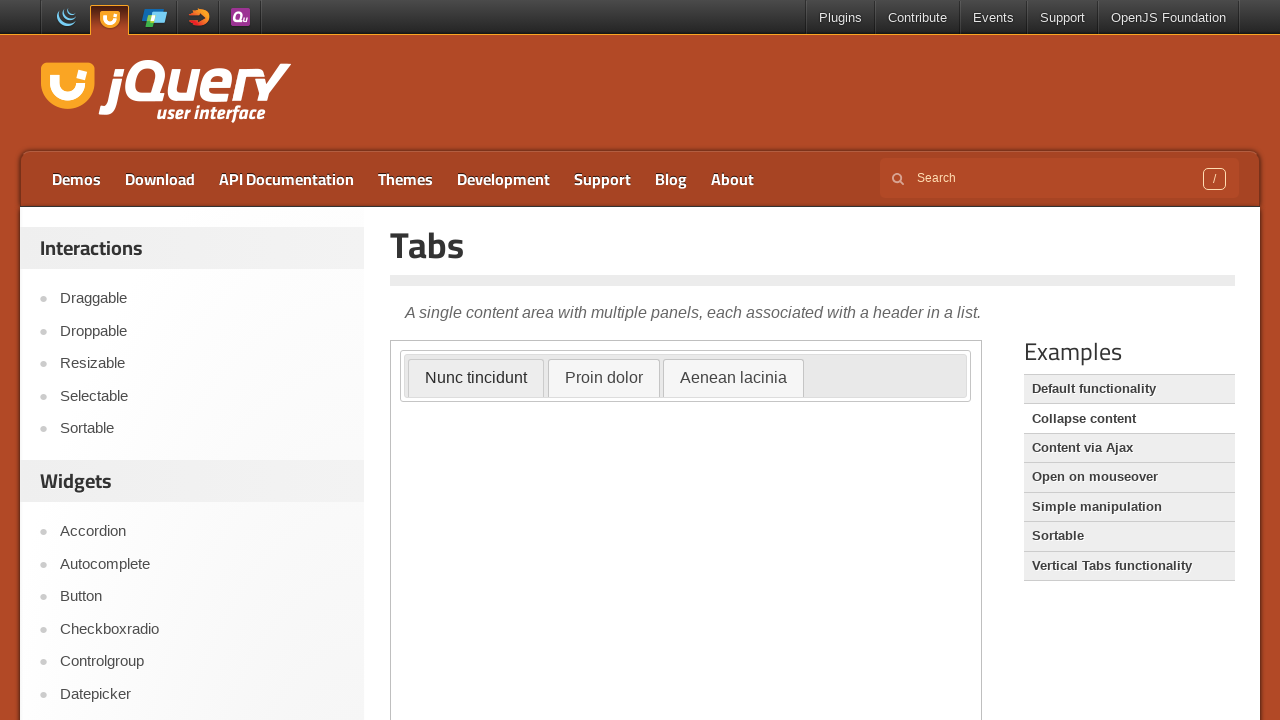

Clicked on tab 1 at (476, 378) on //*[@id="content"]/iframe >> internal:control=enter-frame >> //*[@id="tabs"]/ul/
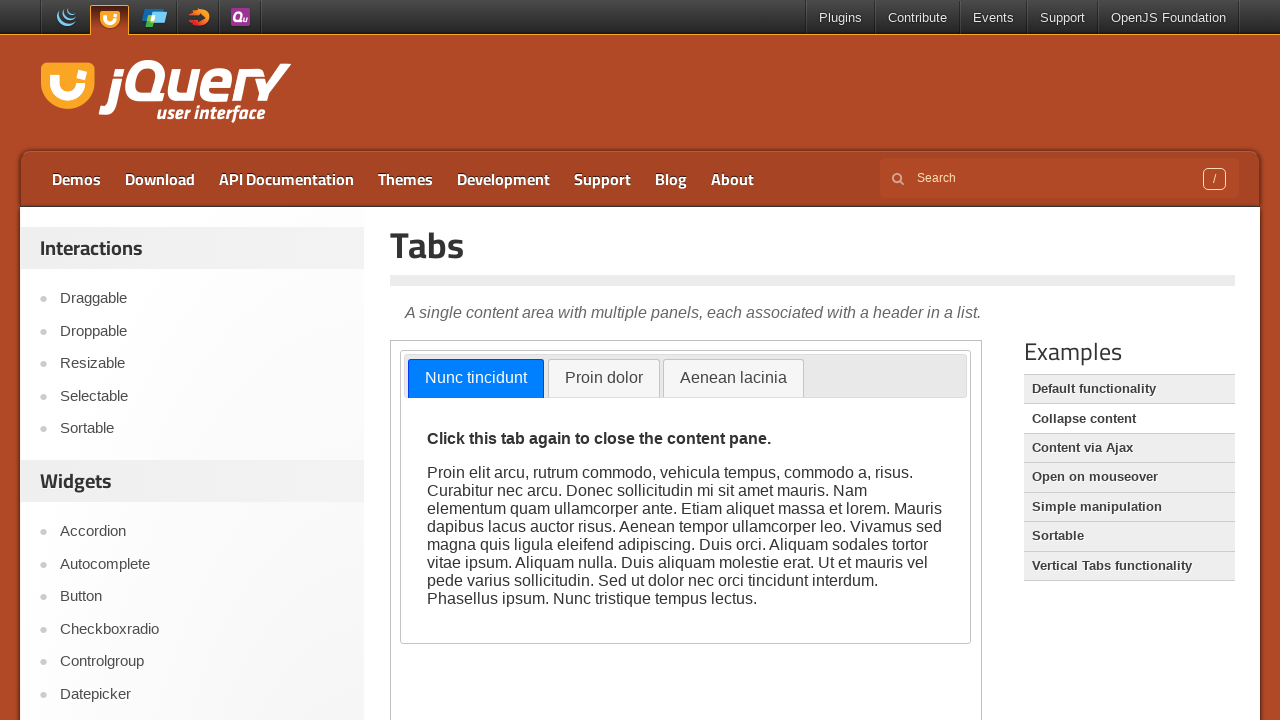

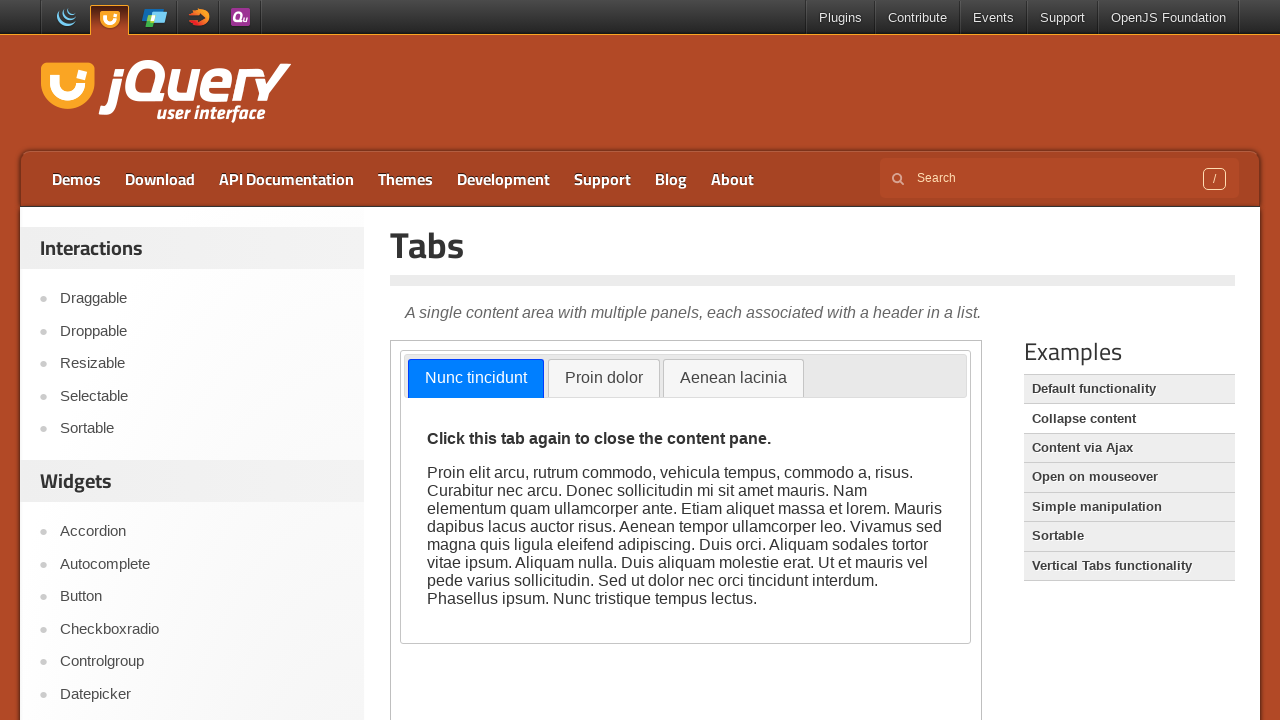